Tests finding a link by calculated text value, clicking it, then filling out a multi-field form with personal information (first name, last name, city, country) and submitting it.

Starting URL: http://suninjuly.github.io/find_link_text

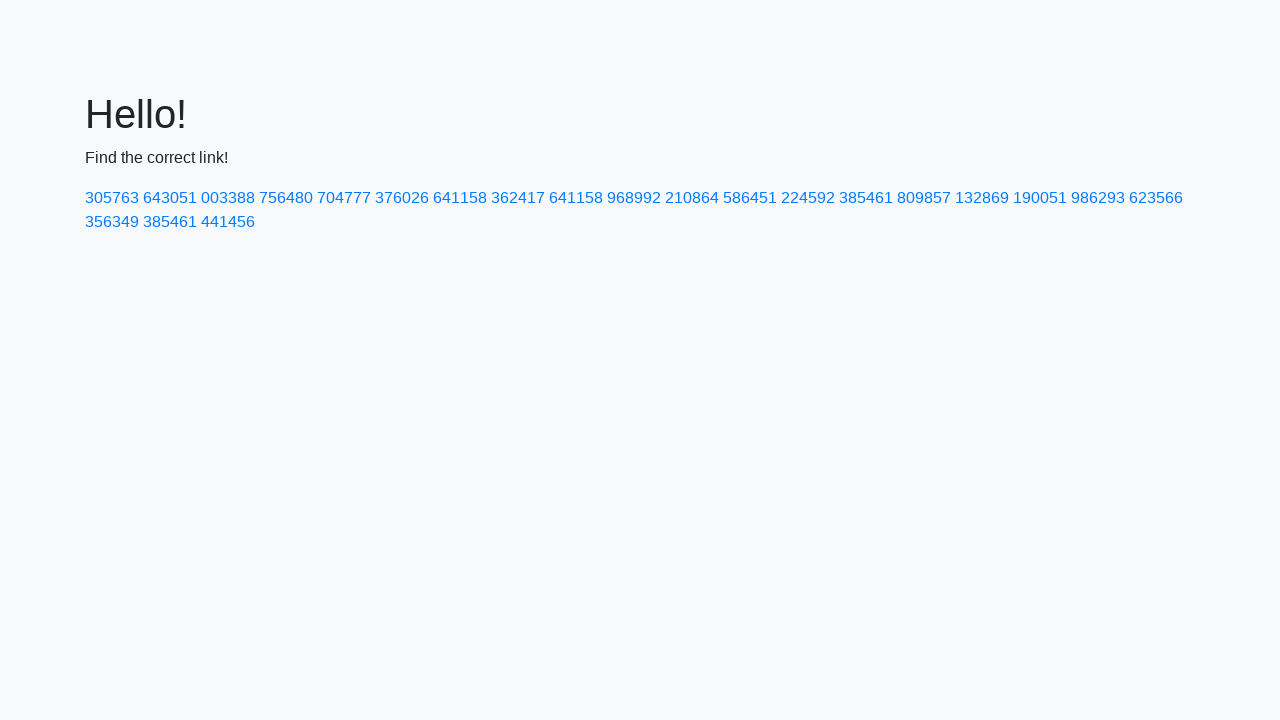

Clicked link with calculated text value: 224592 at (808, 198) on text=224592
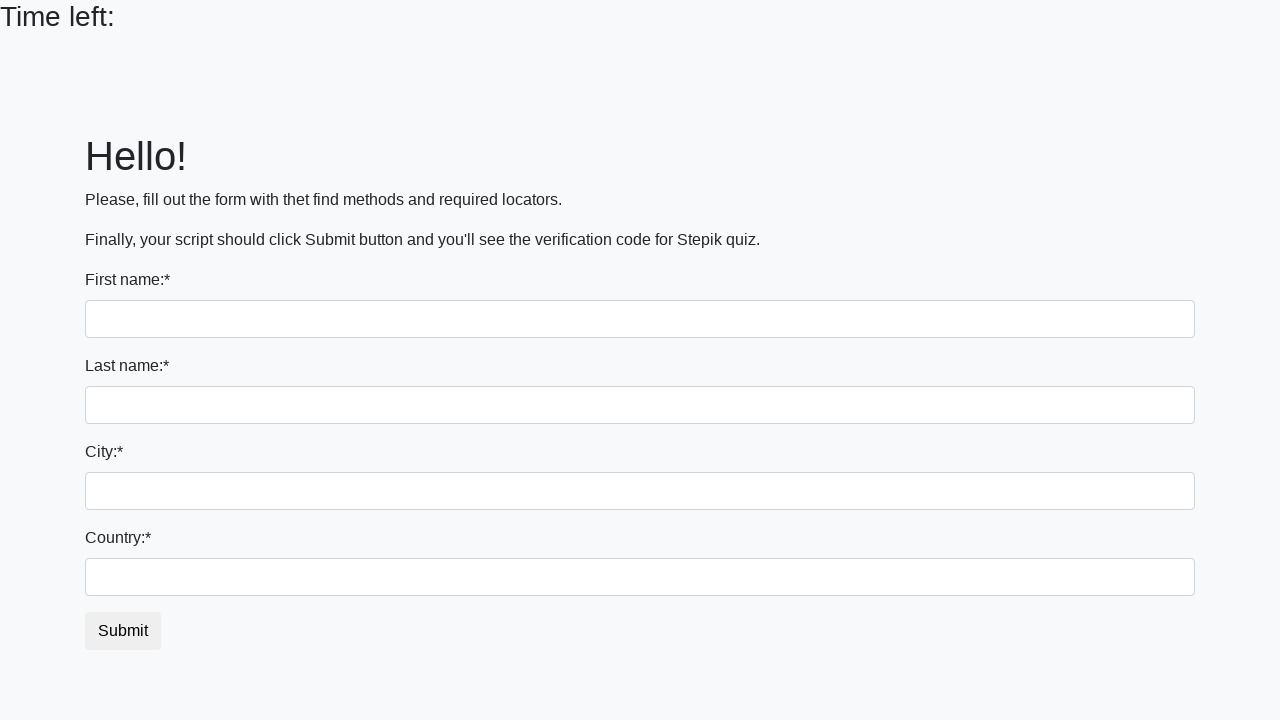

Filled first name field with 'Ivan' on input
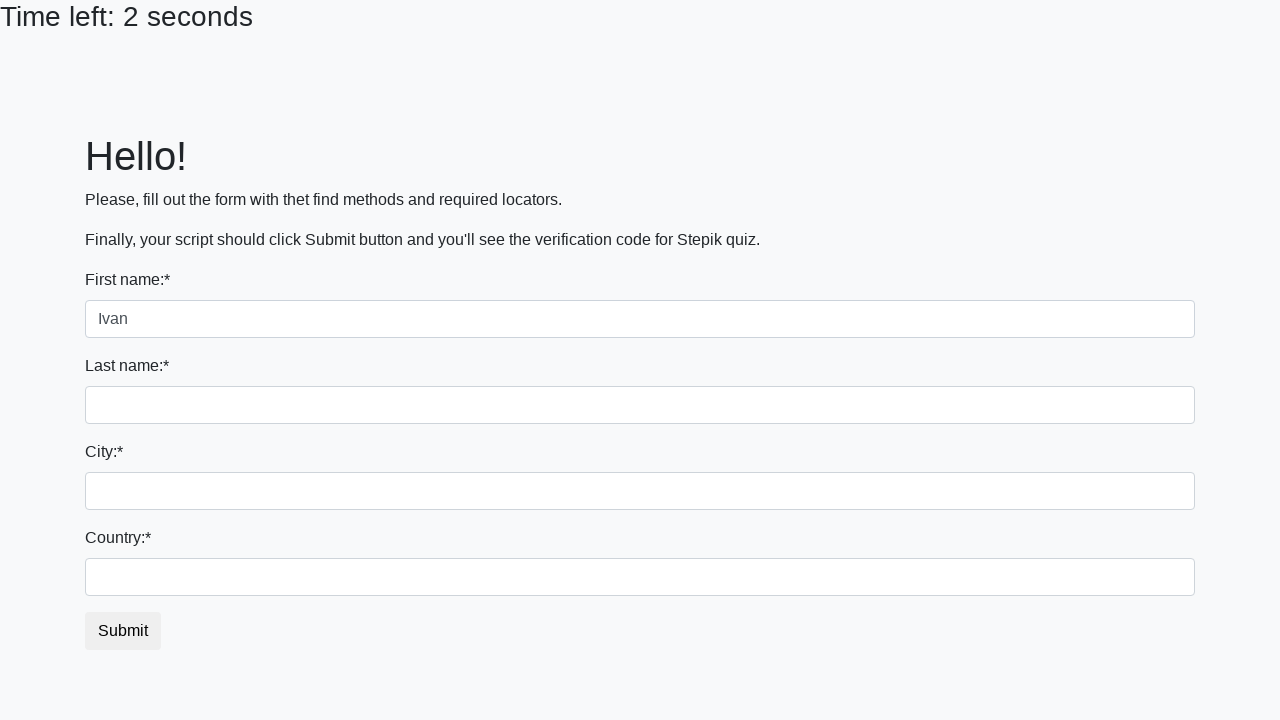

Filled last name field with 'Petrov' on input[name='last_name']
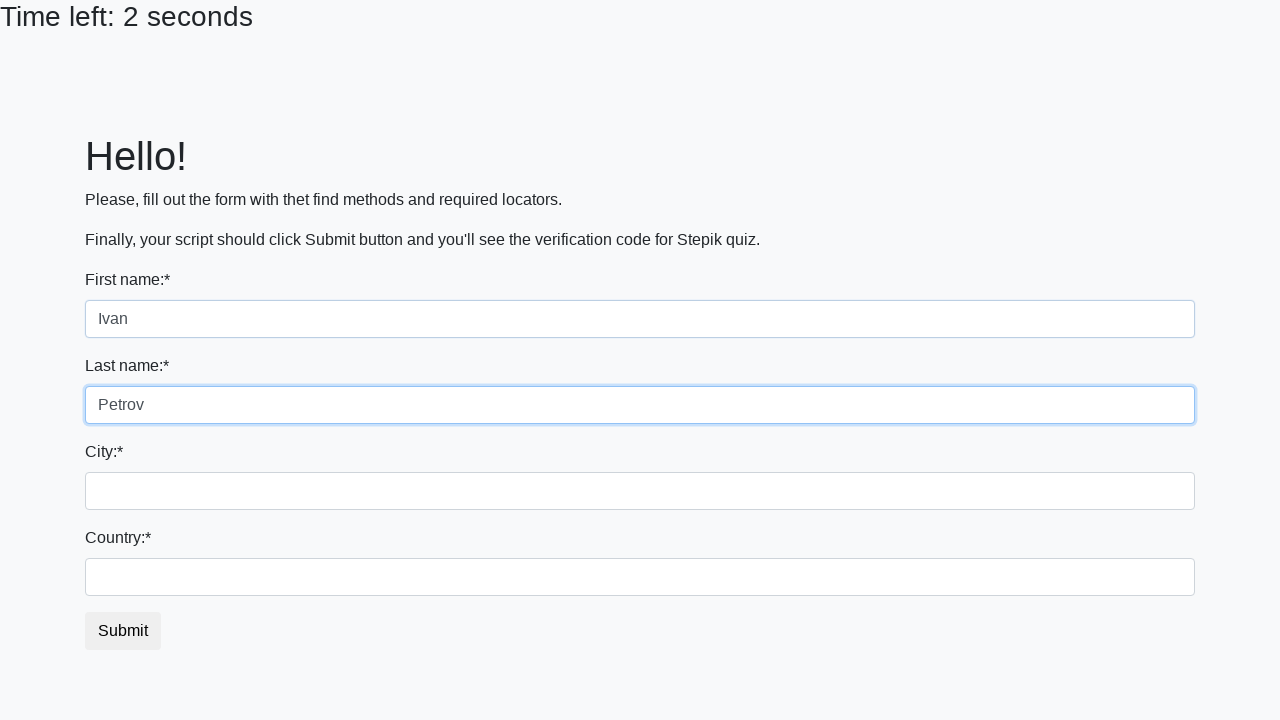

Filled city field with 'Smolensk' on .form-control.city
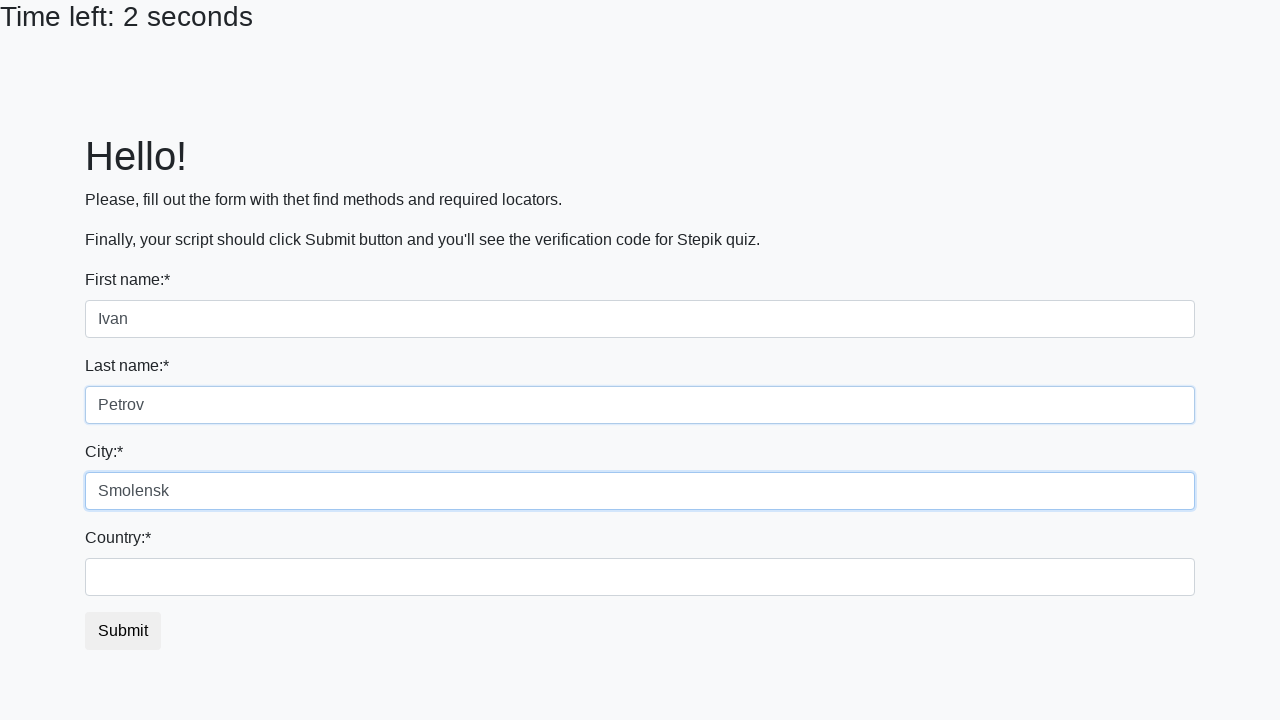

Filled country field with 'Russia' on #country
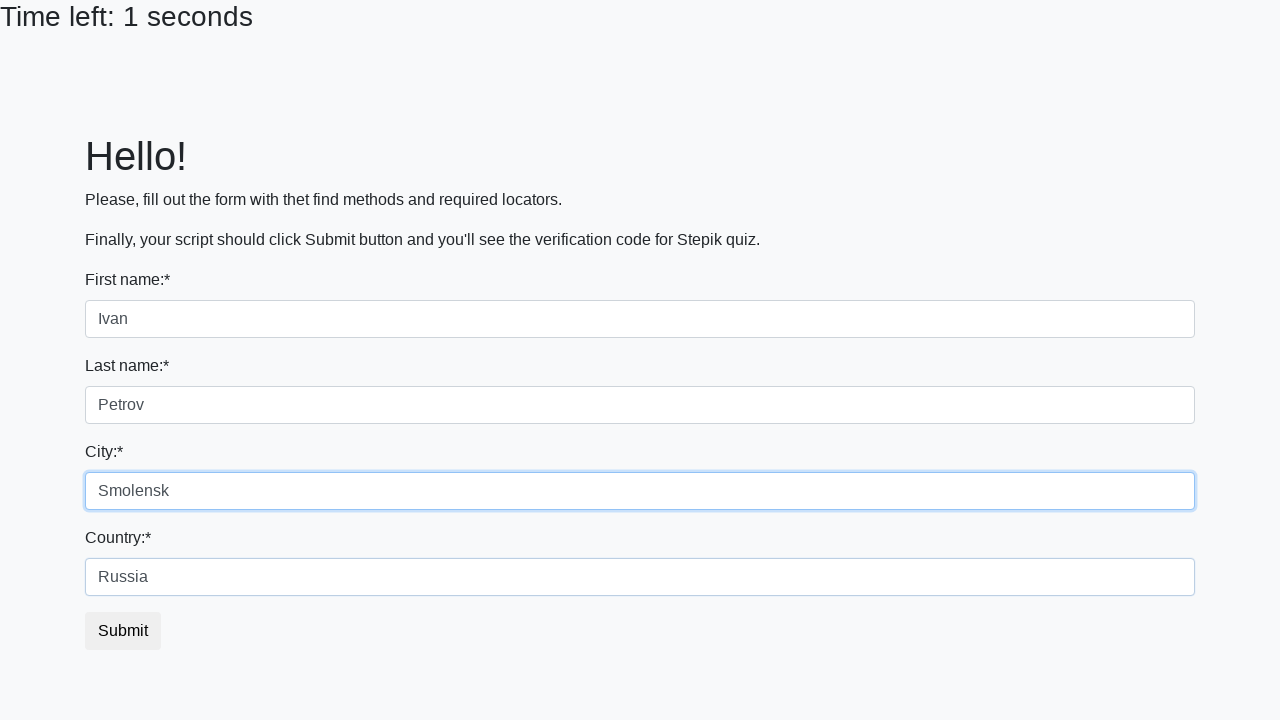

Clicked form submit button at (123, 631) on button.btn
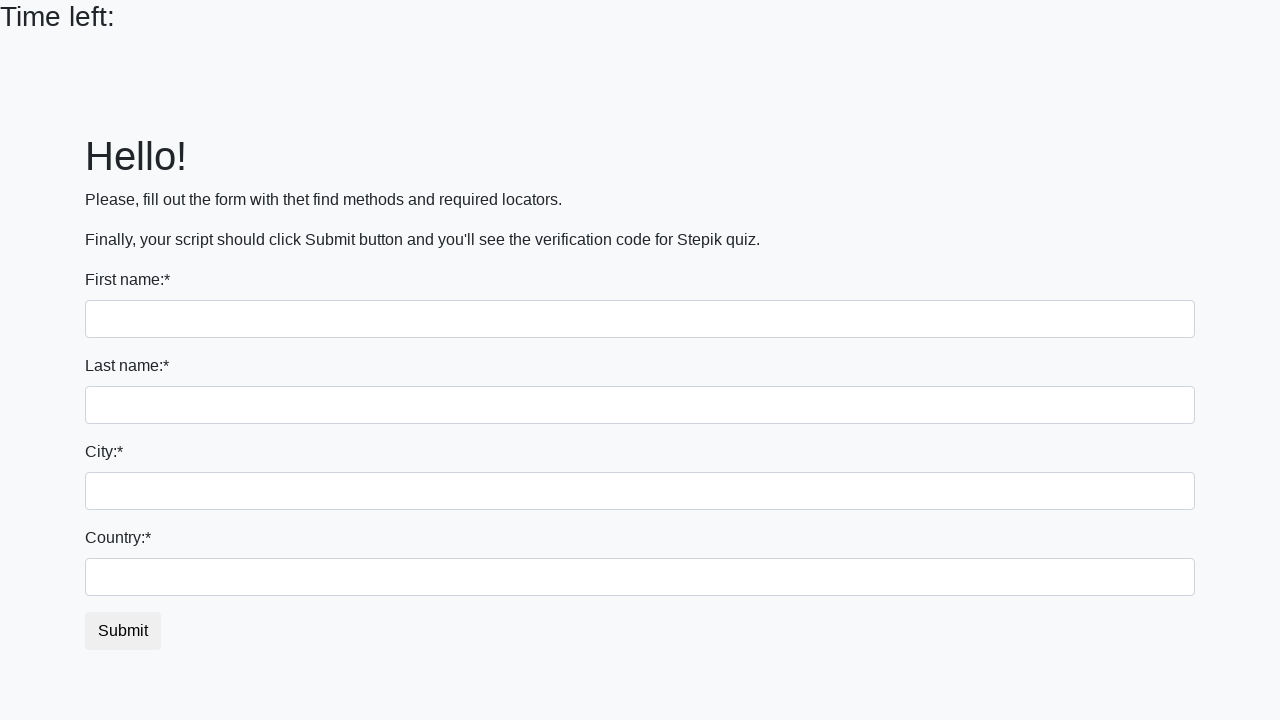

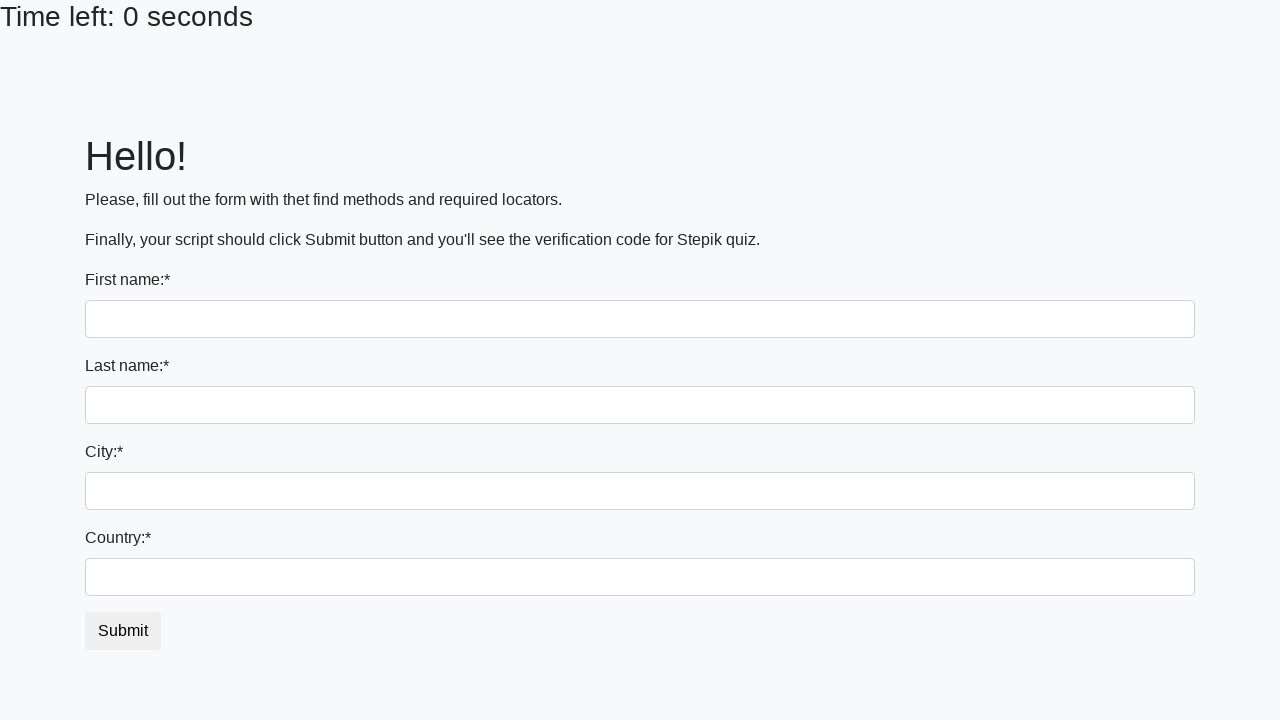